Tests a form submission flow by clicking a specific link, then filling out a form with first name, last name, city, and country fields before submitting

Starting URL: http://suninjuly.github.io/find_link_text

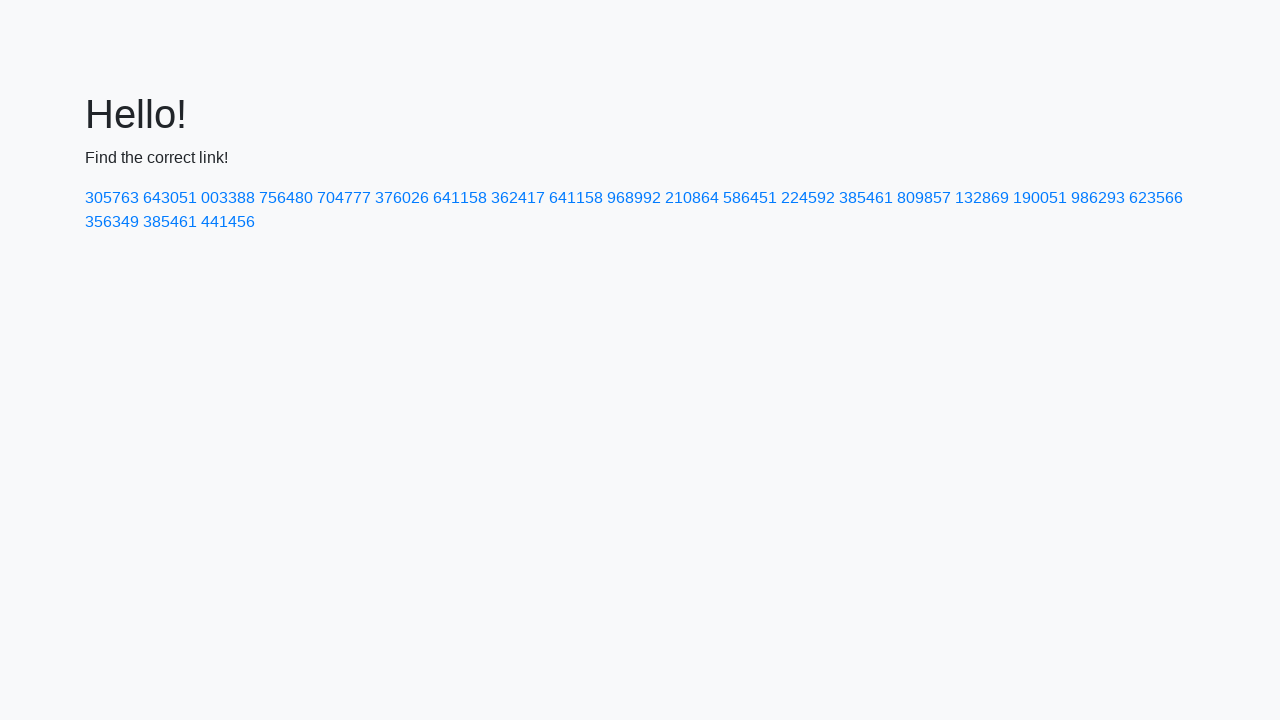

Navigated to form page
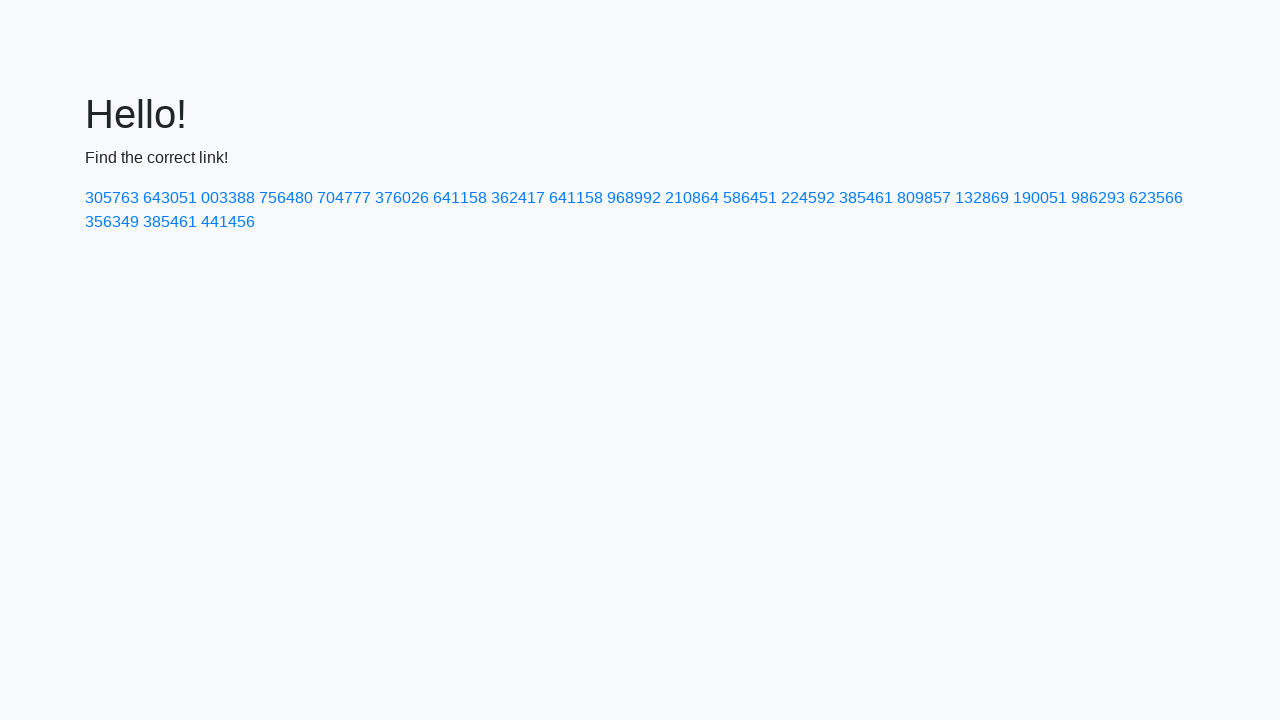

Clicked link with text '224592' at (808, 198) on text=224592
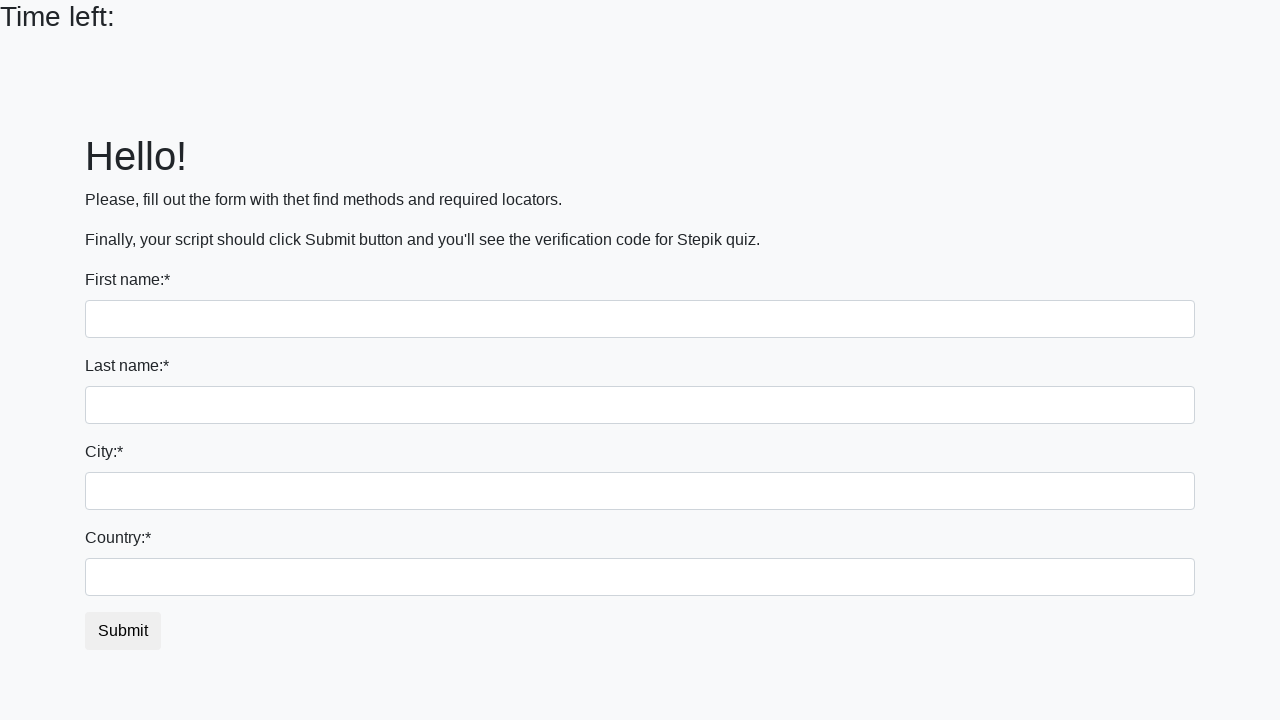

Filled first name field with 'Ivan' on input
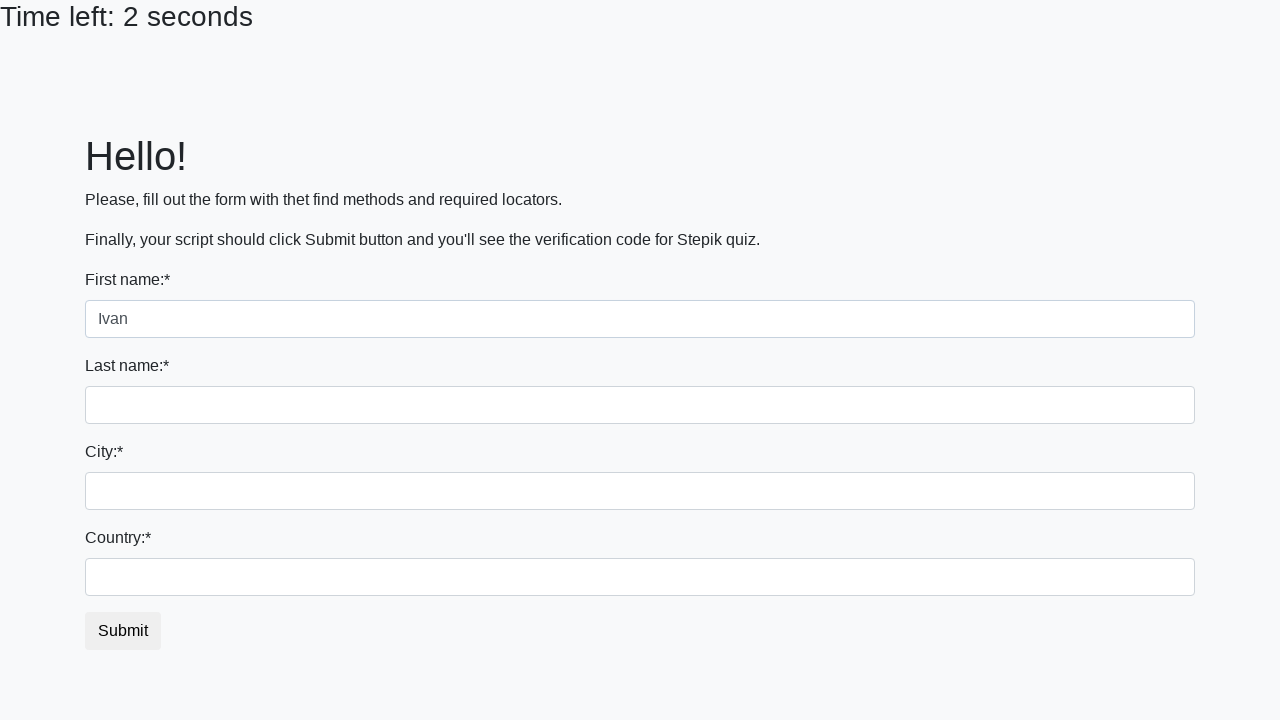

Filled last name field with 'Petrov' on input[name='last_name']
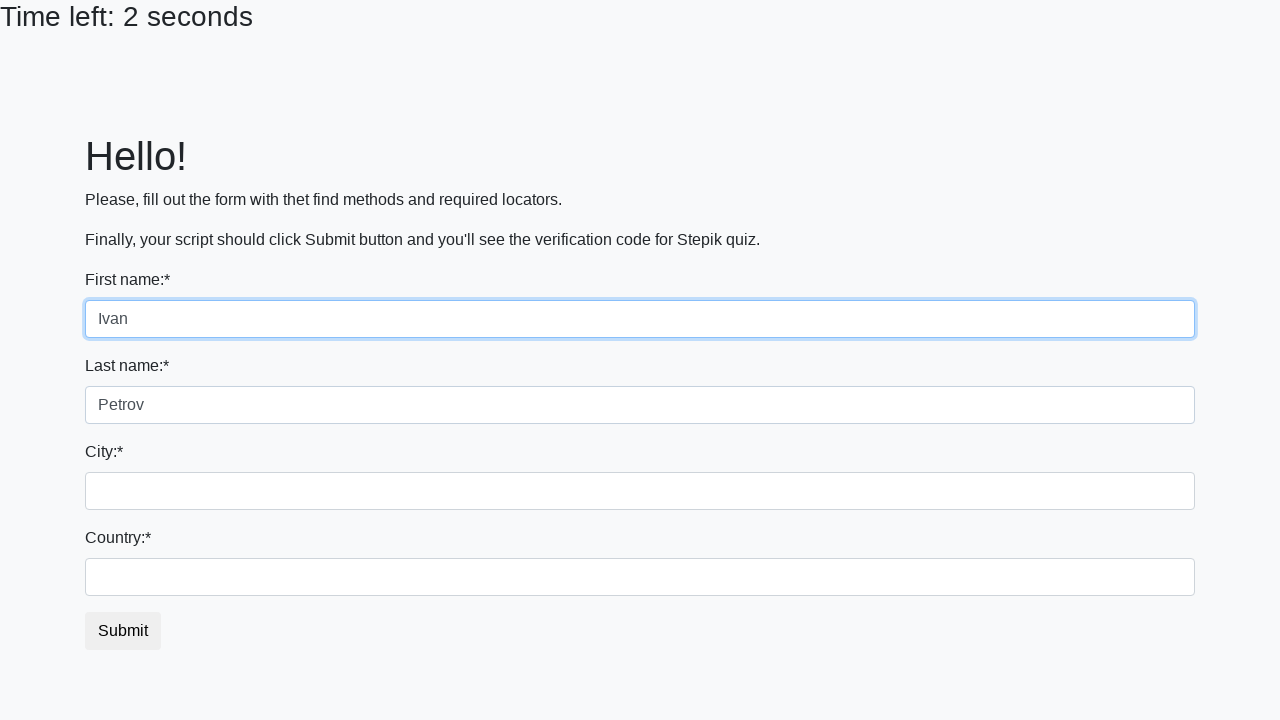

Filled city field with 'Smolensk' on .city
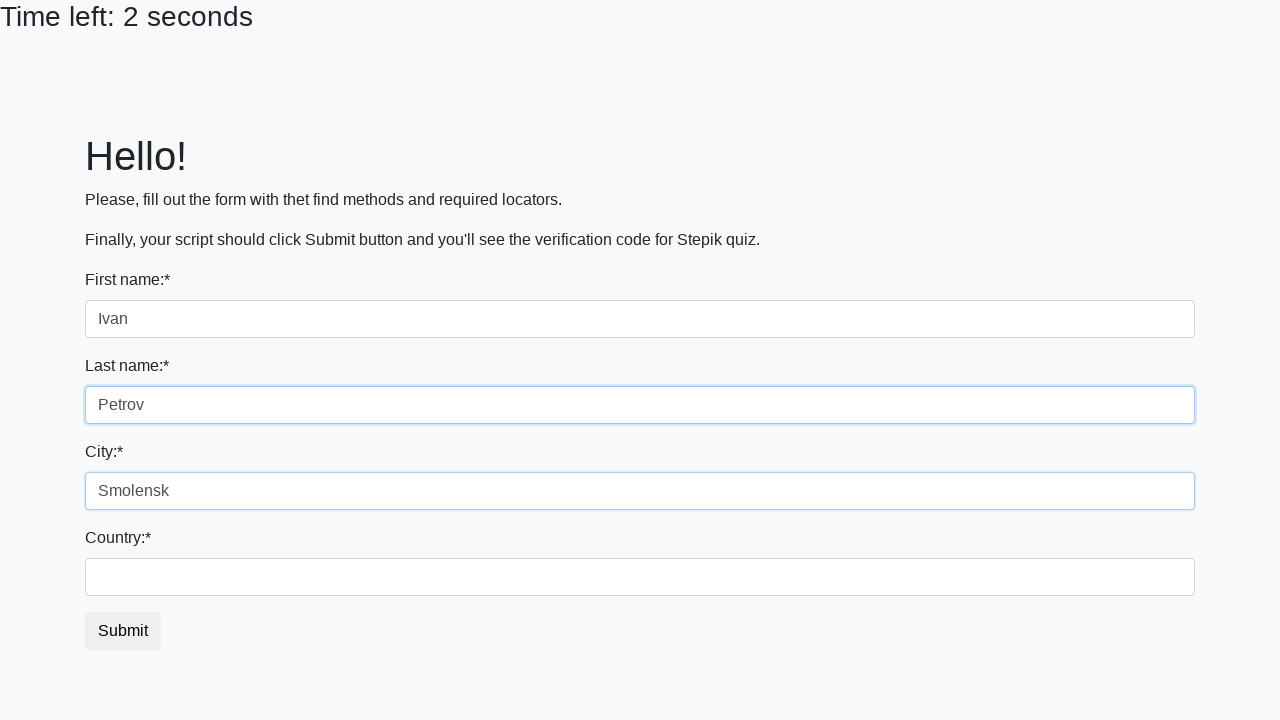

Filled country field with 'Russia' on #country
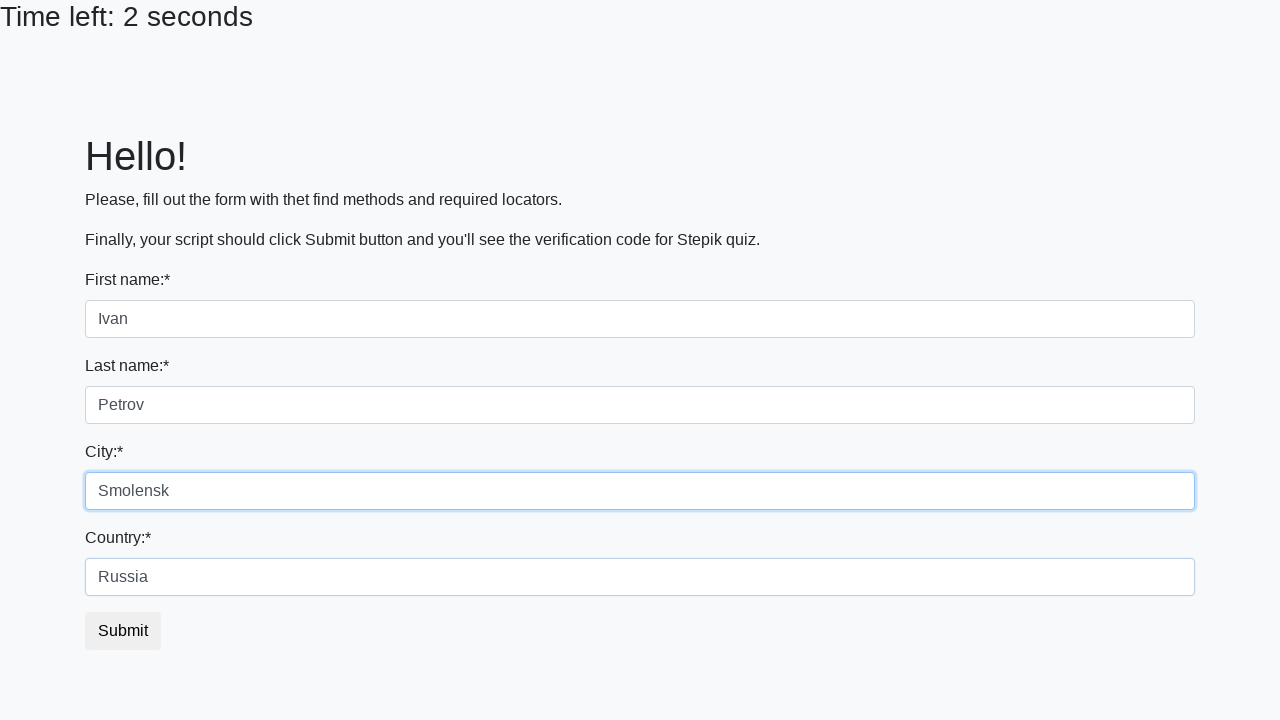

Clicked submit button to submit form at (123, 631) on button.btn
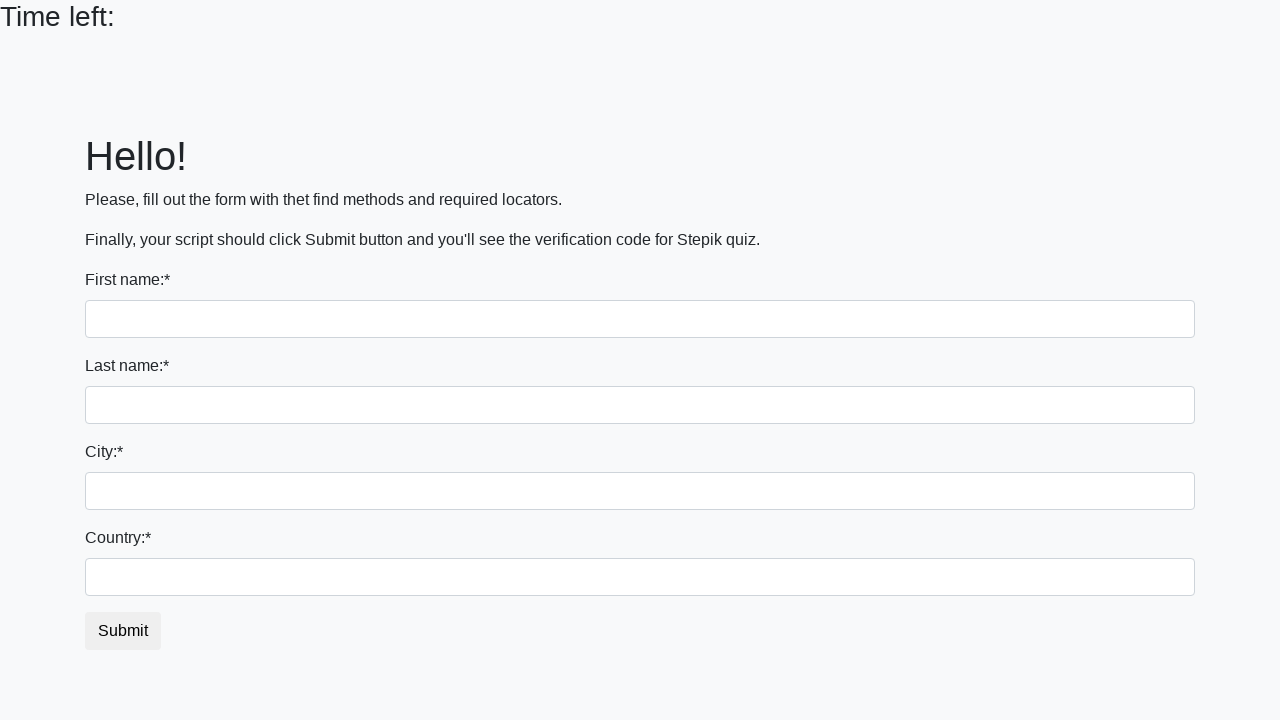

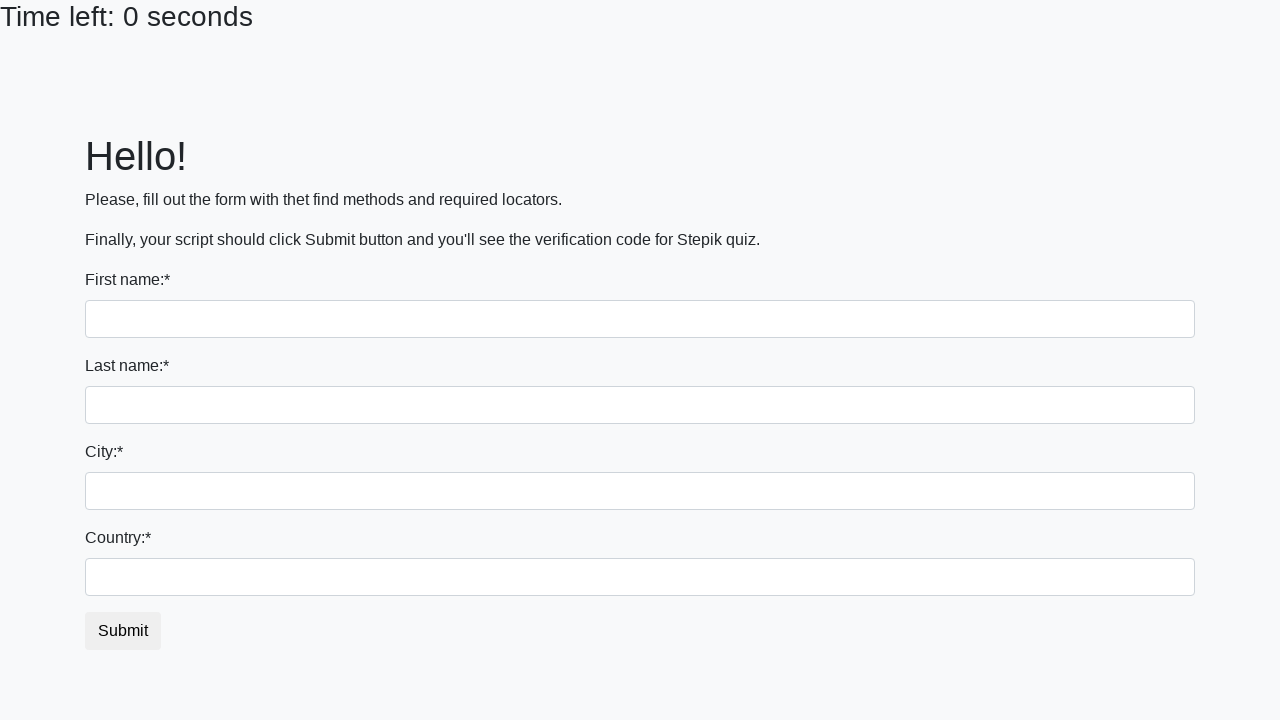